Tests dynamic content loading using fluent wait approach by clicking a Start button and waiting for the "Hello World!" message to appear

Starting URL: https://the-internet.herokuapp.com/dynamic_loading/1

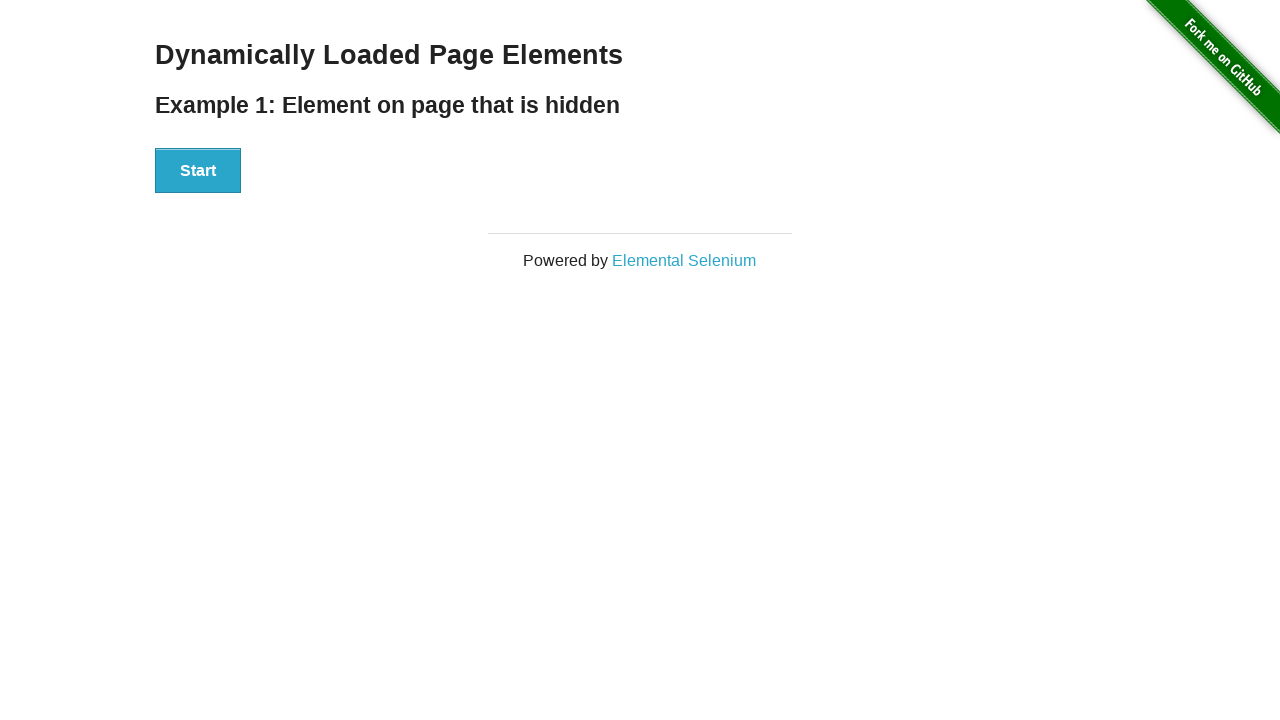

Navigated to dynamic loading test page
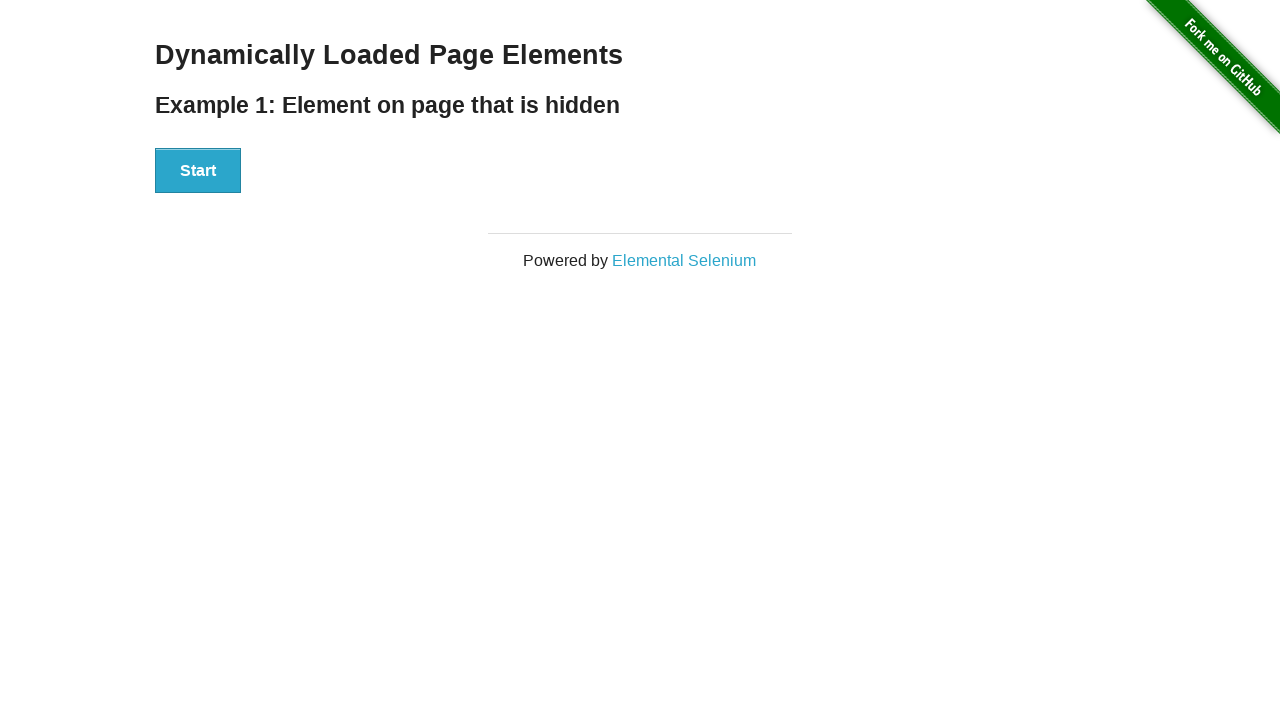

Clicked Start button to trigger dynamic content loading at (198, 171) on xpath=//div[@id='start']//button
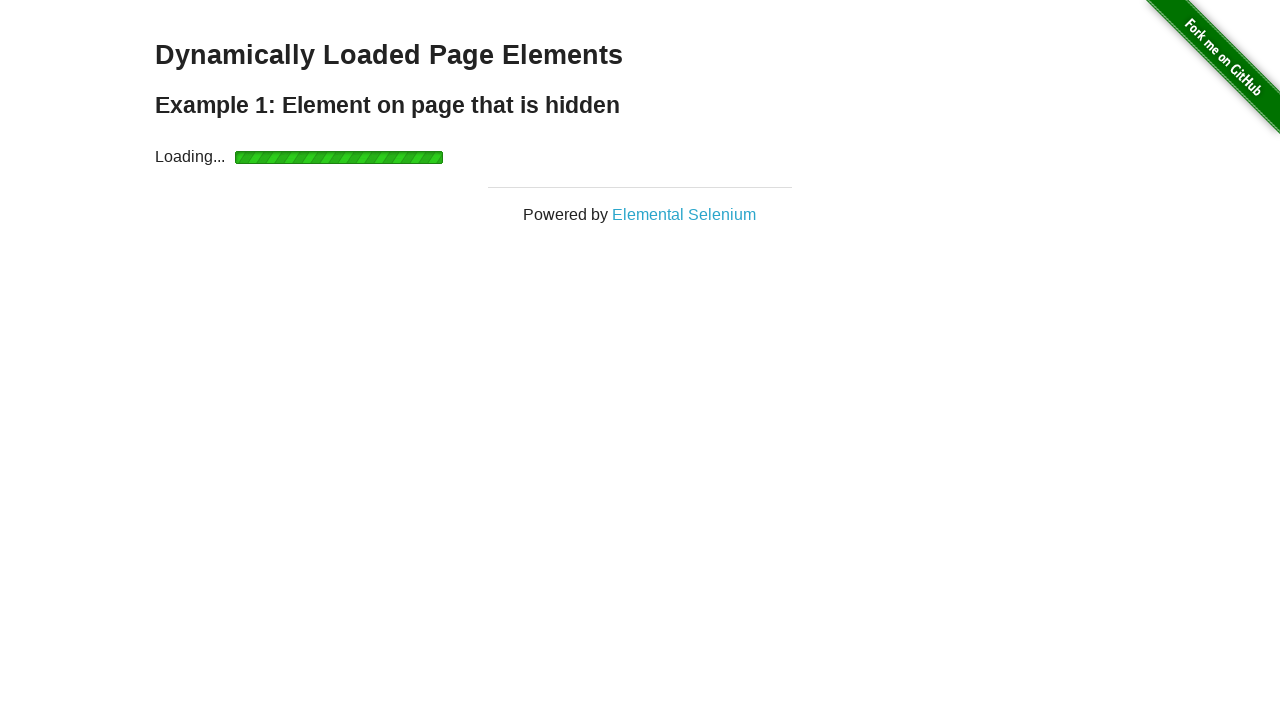

Hello World! message appeared after waiting for dynamic content to load
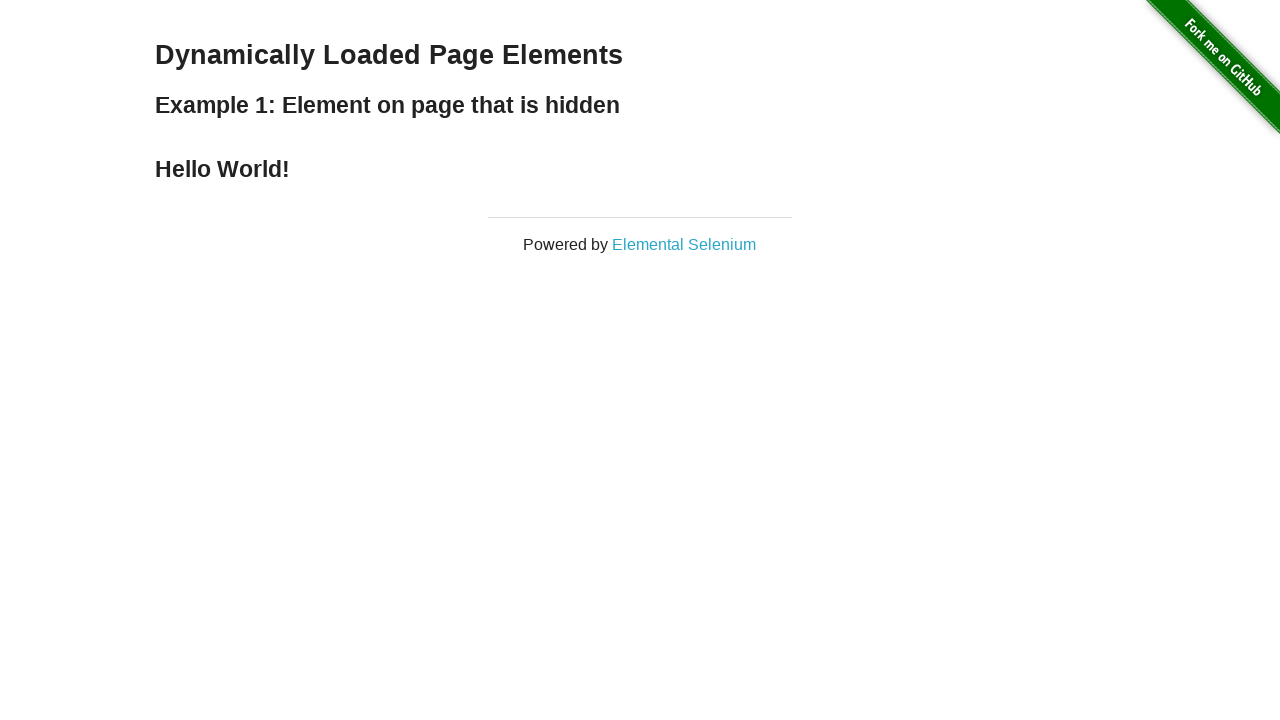

Located the Hello World! element
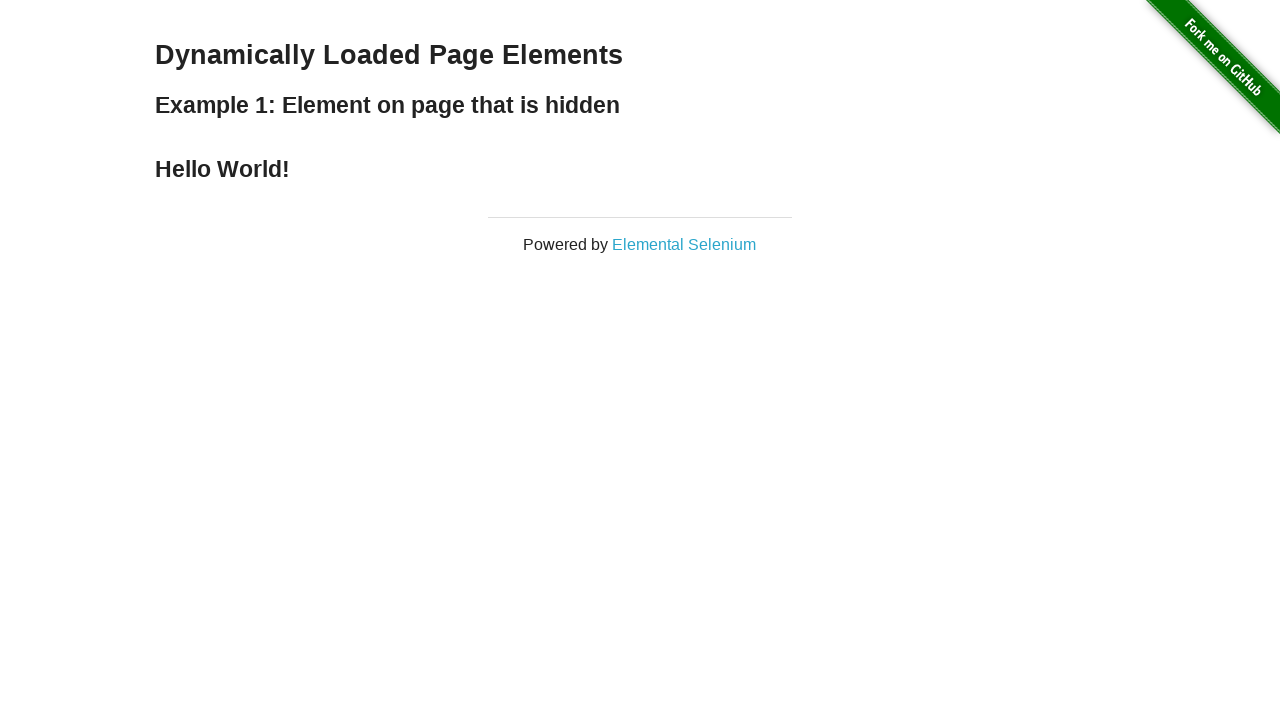

Verified that the element contains exactly 'Hello World!' text
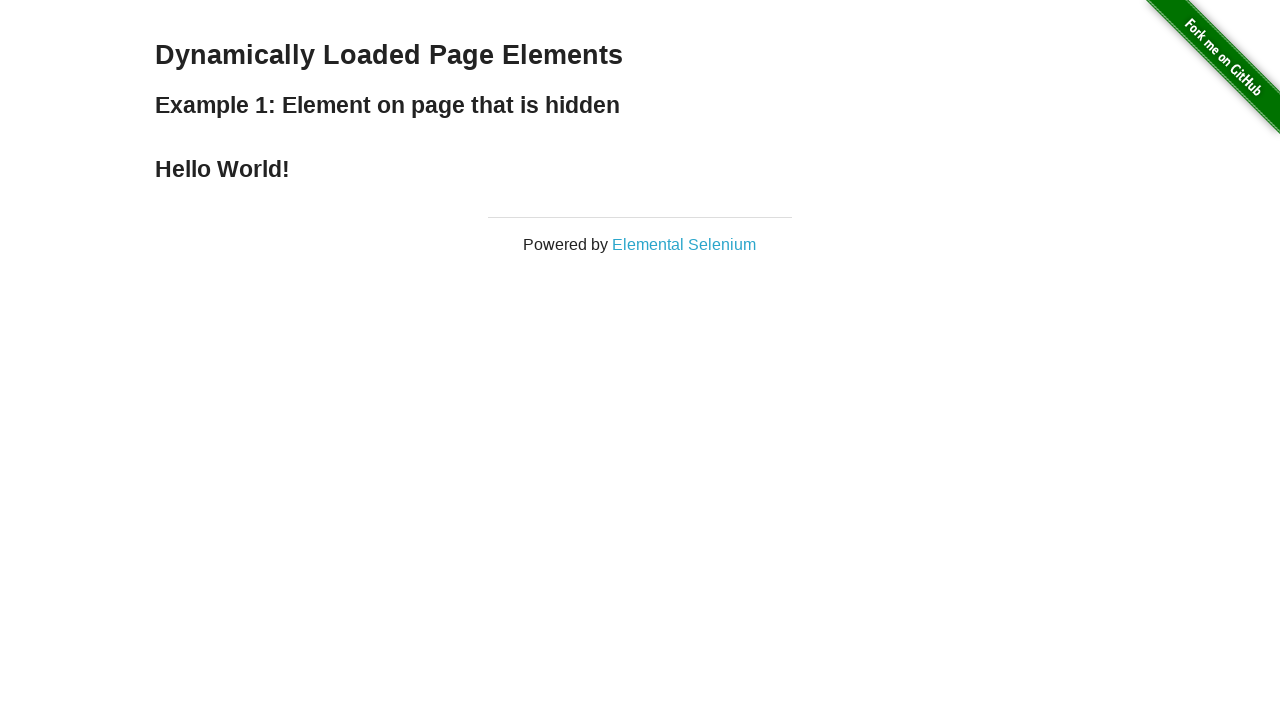

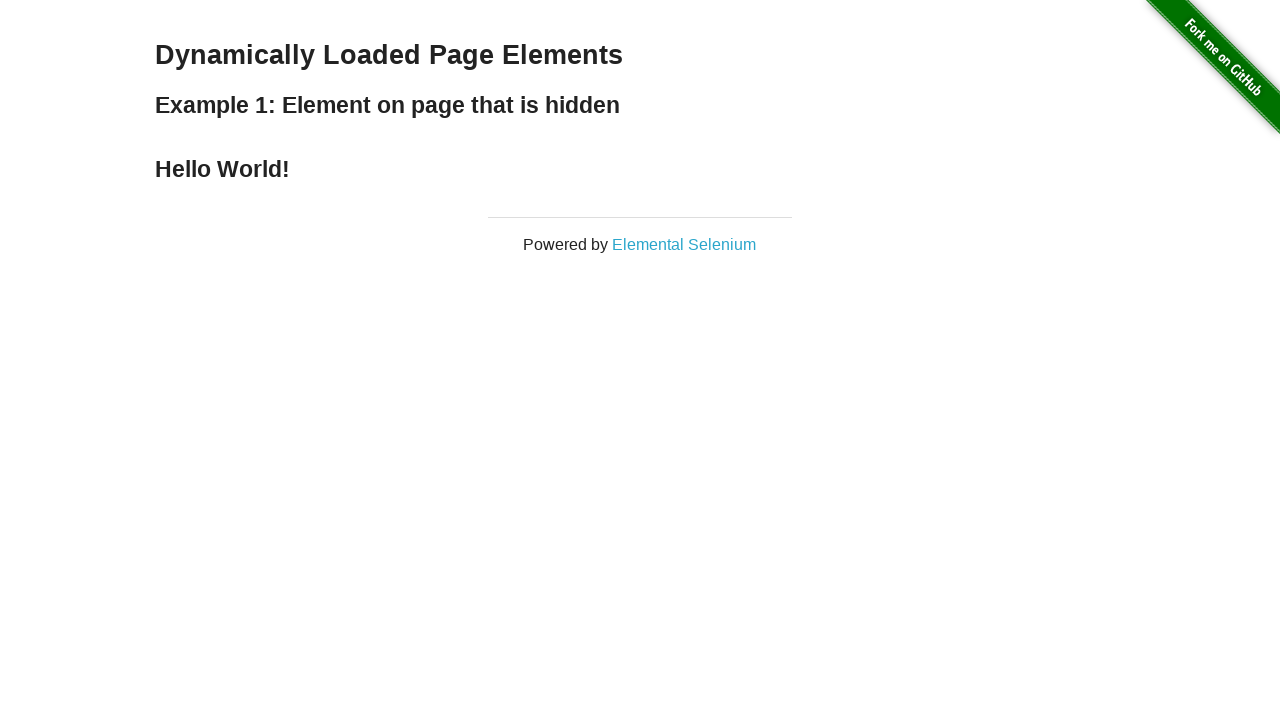